Tests the contact form submission by navigating to the Contact Us page, filling in name, email, and enquiry fields, submitting the form, and verifying the success message is displayed.

Starting URL: https://naveenautomationlabs.com/opencart/index.php?route=common/home

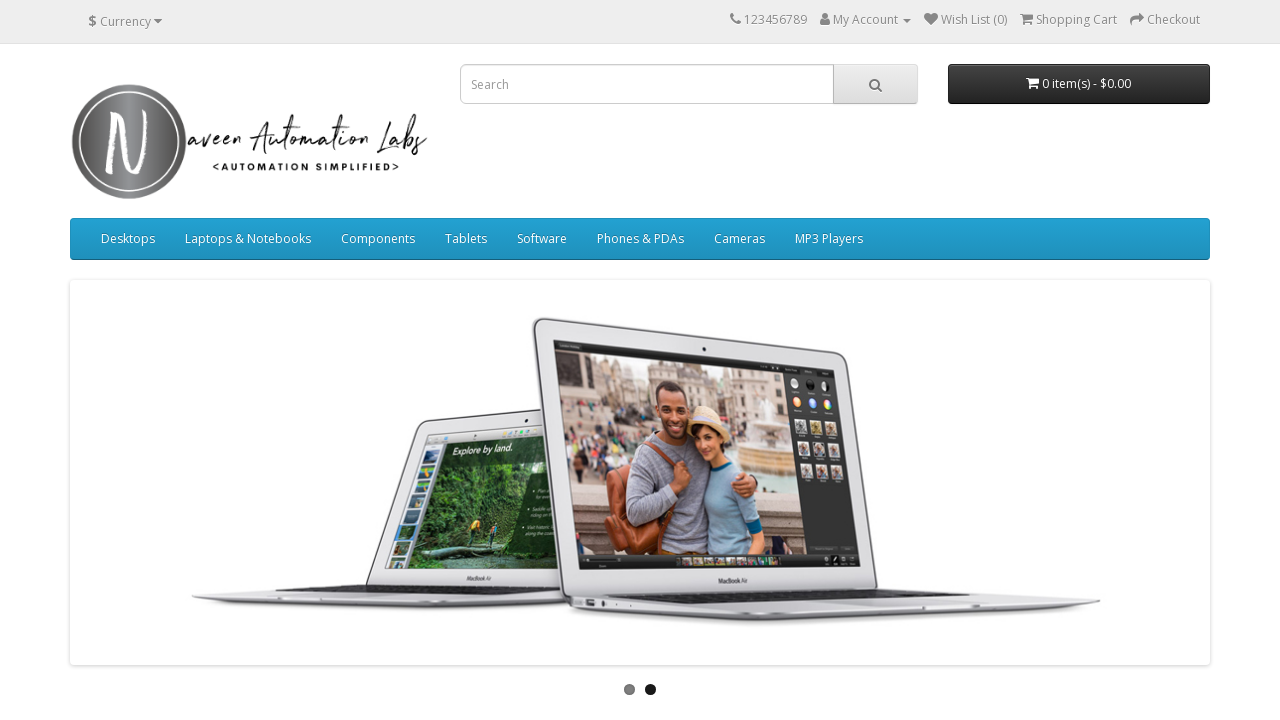

Waited for Contact Us link to be visible
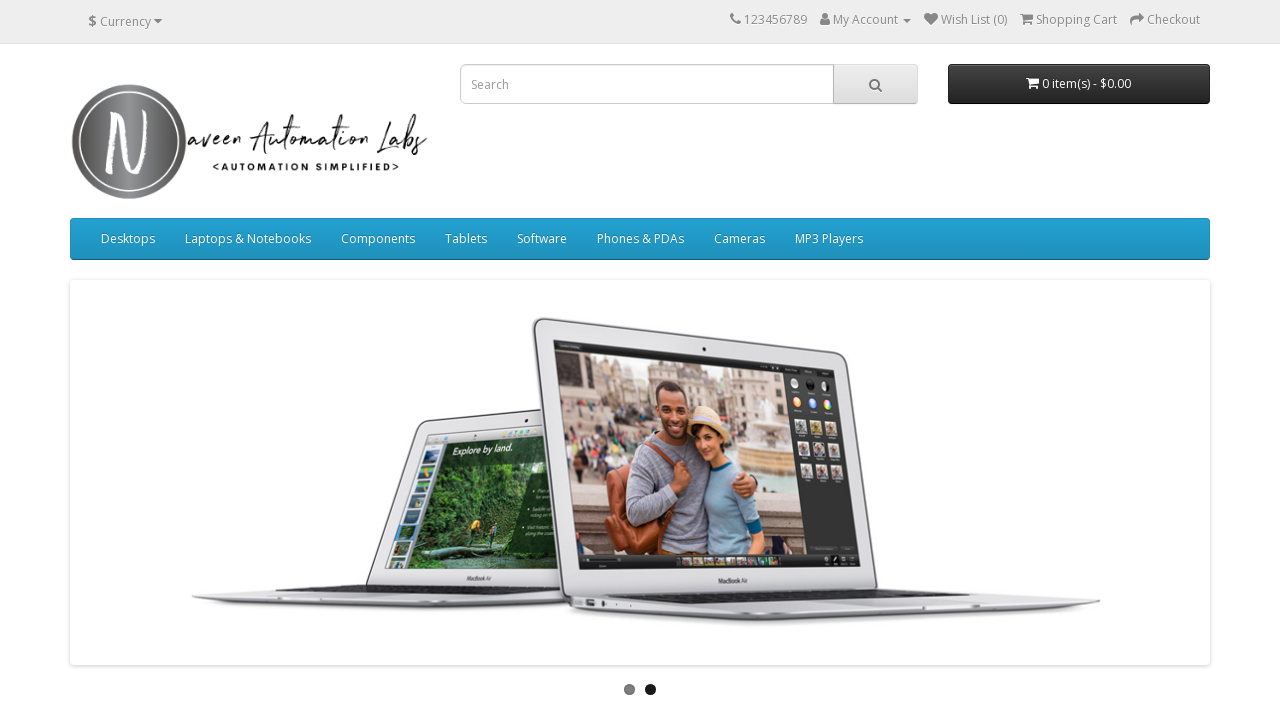

Clicked on Contact Us link at (394, 549) on xpath=//a[text()='Contact Us']
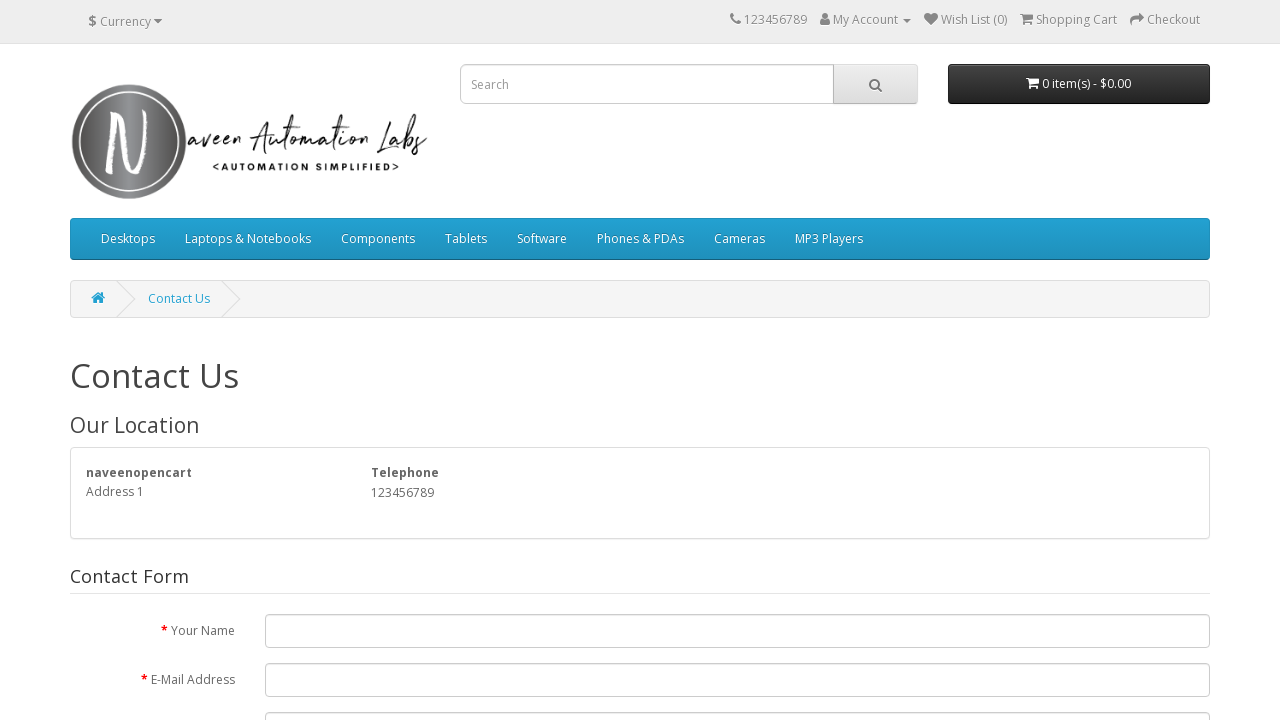

Waited for name field to be available
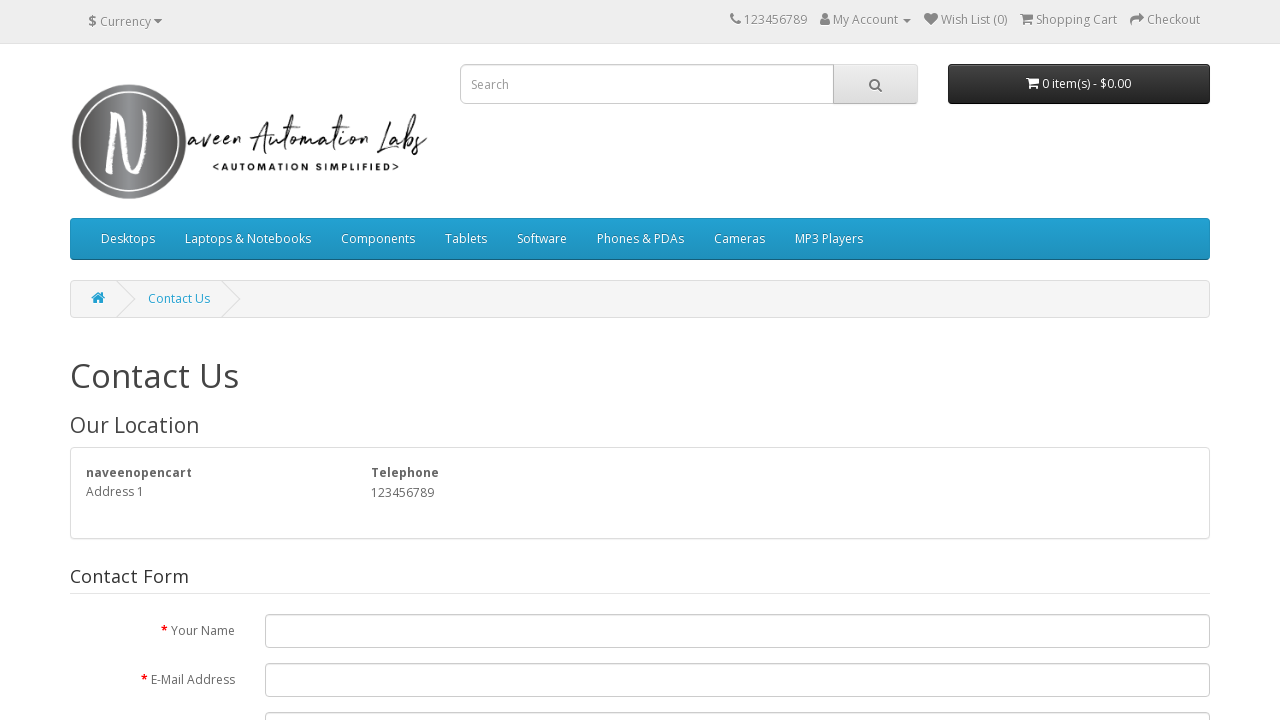

Filled name field with 'John' on #input-name
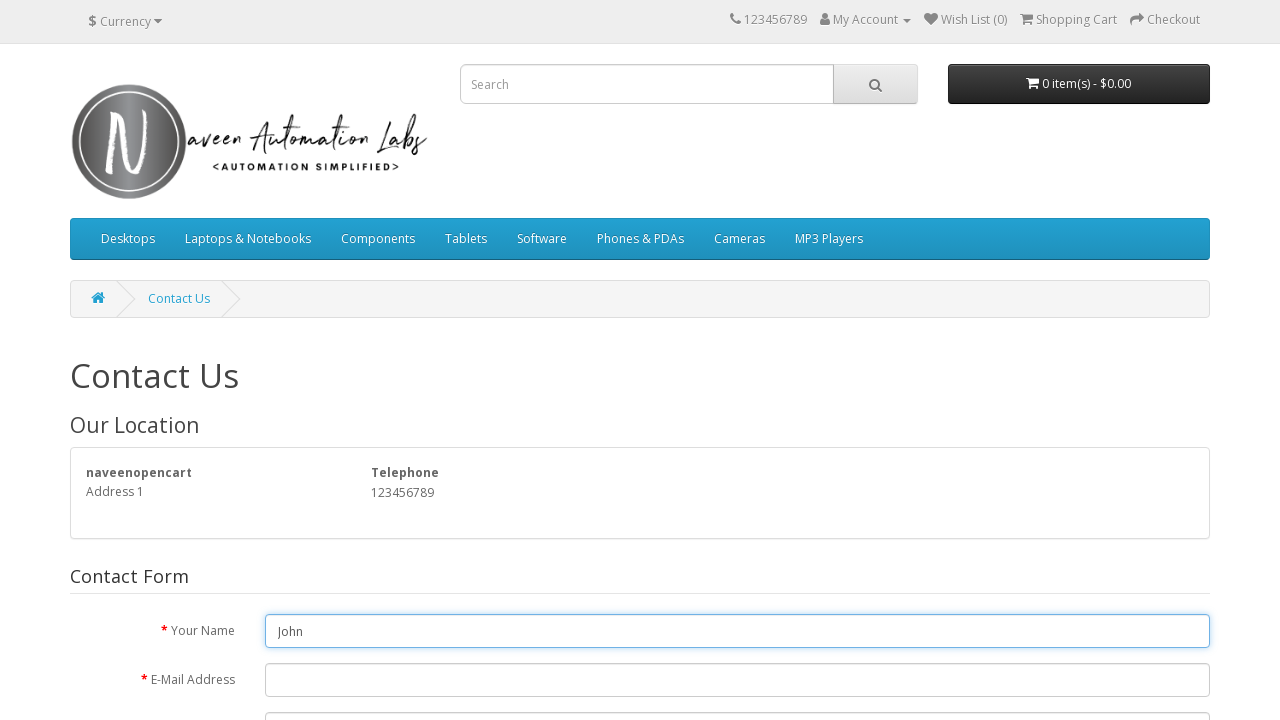

Waited for email field to be available
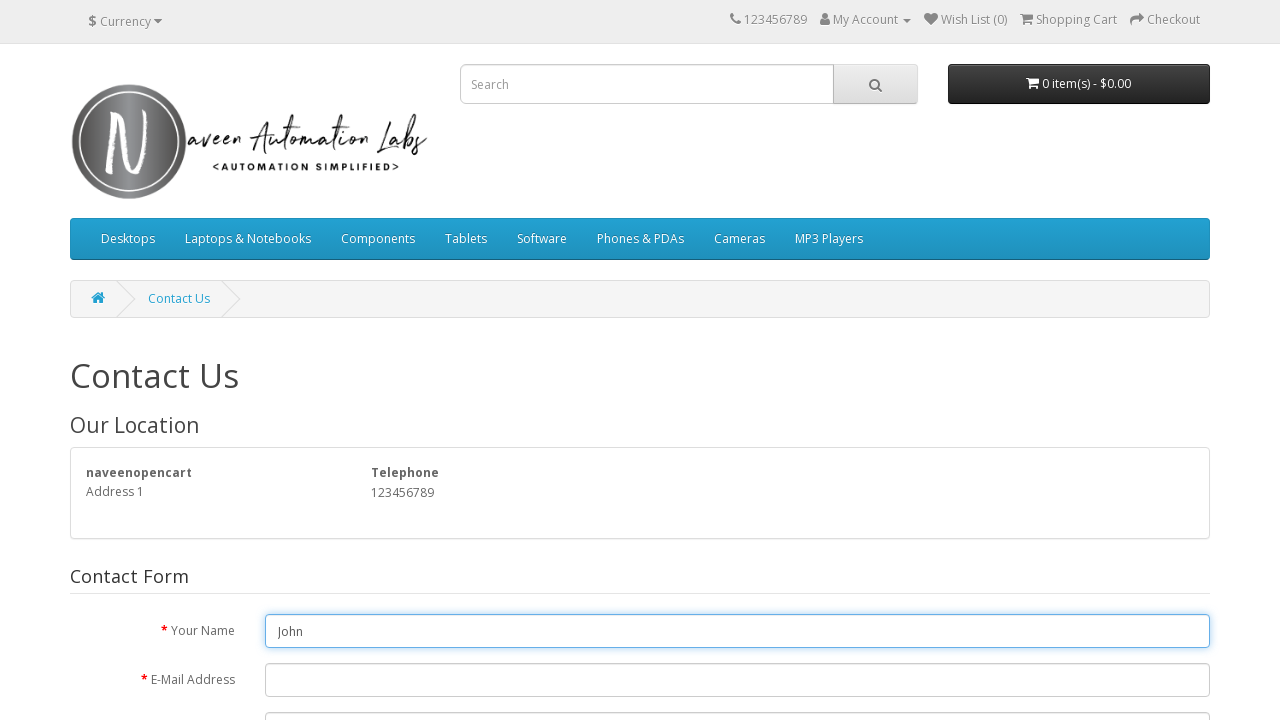

Filled email field with 'john@gmail.com' on #input-email
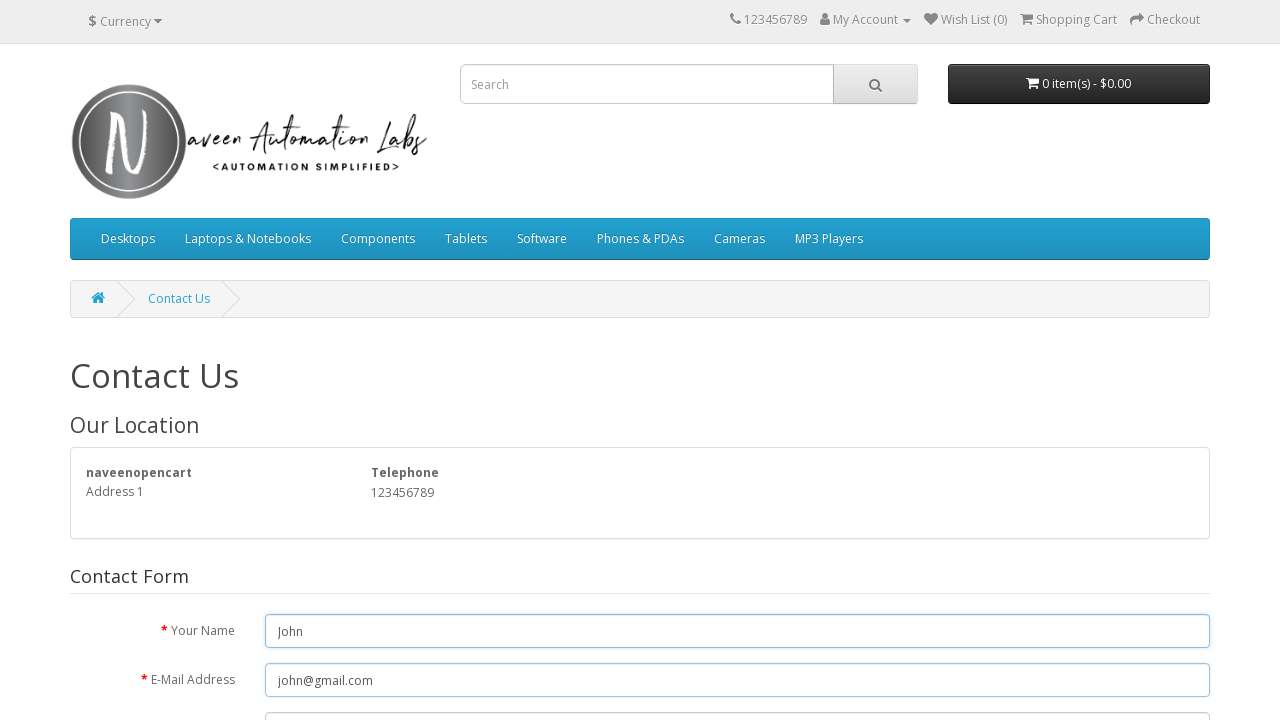

Waited for enquiry field to be available
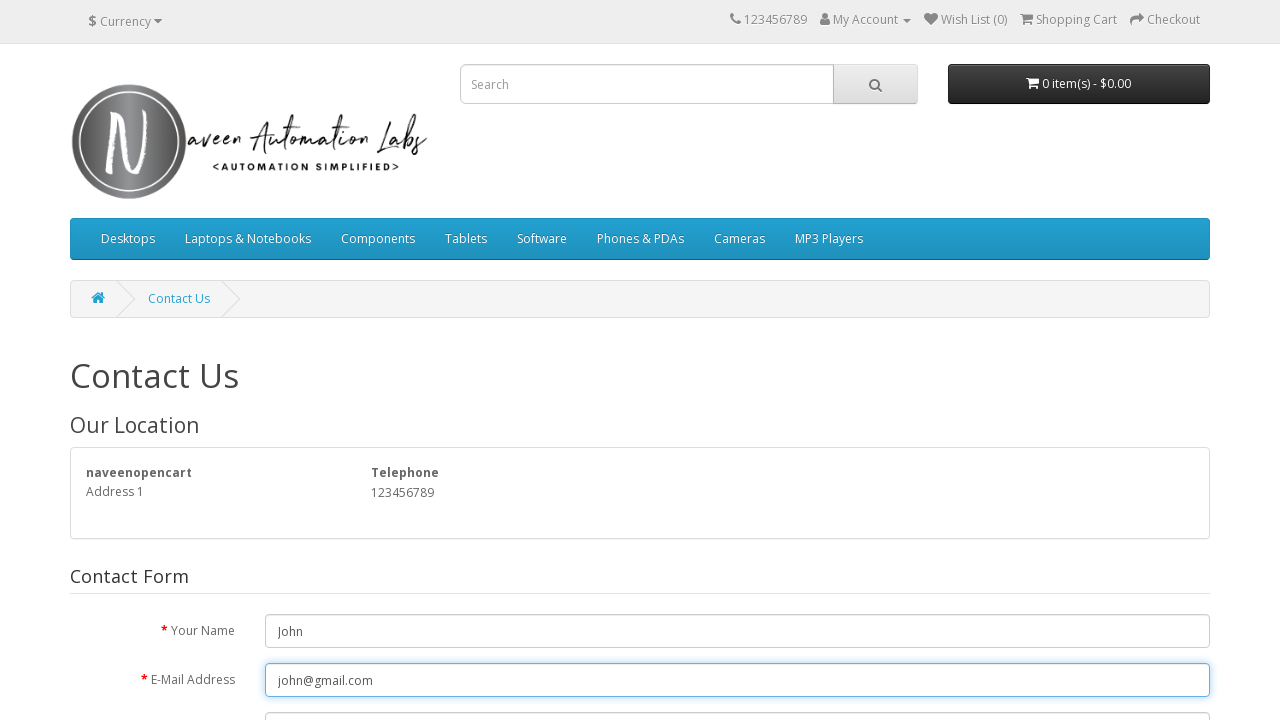

Filled enquiry field with 'Sample Enquiry' on #input-enquiry
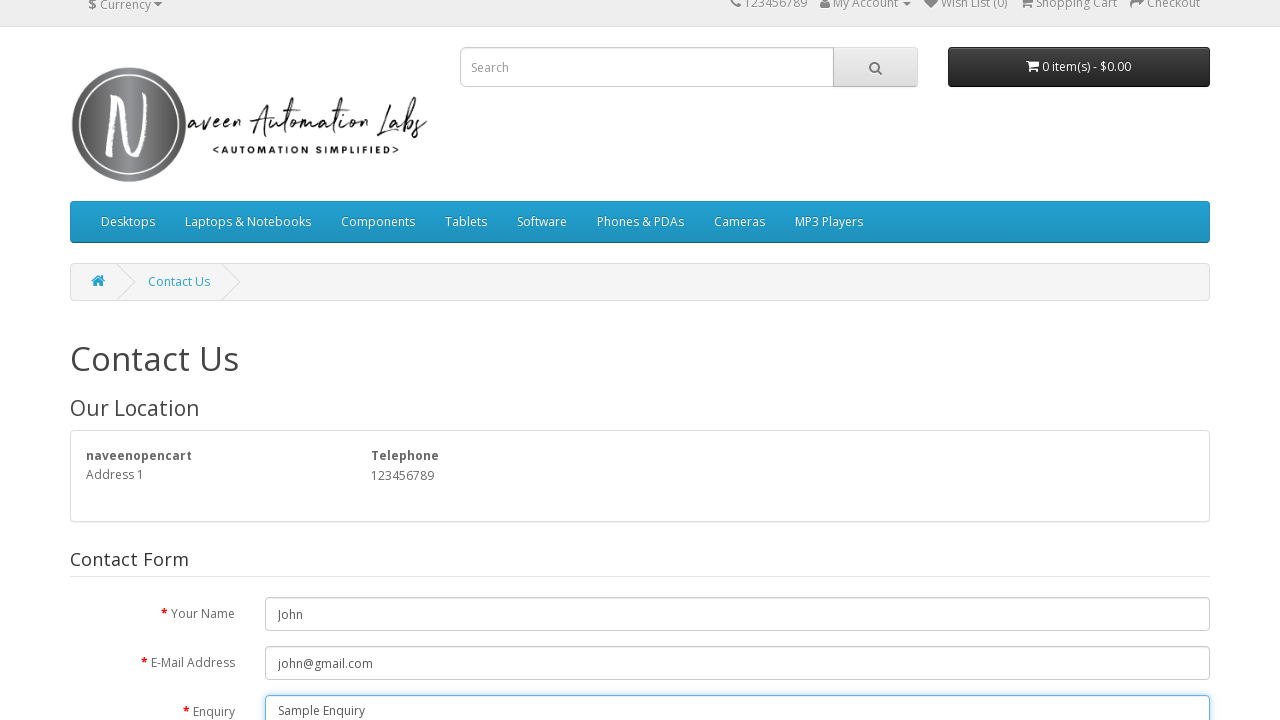

Waited for submit button to be visible
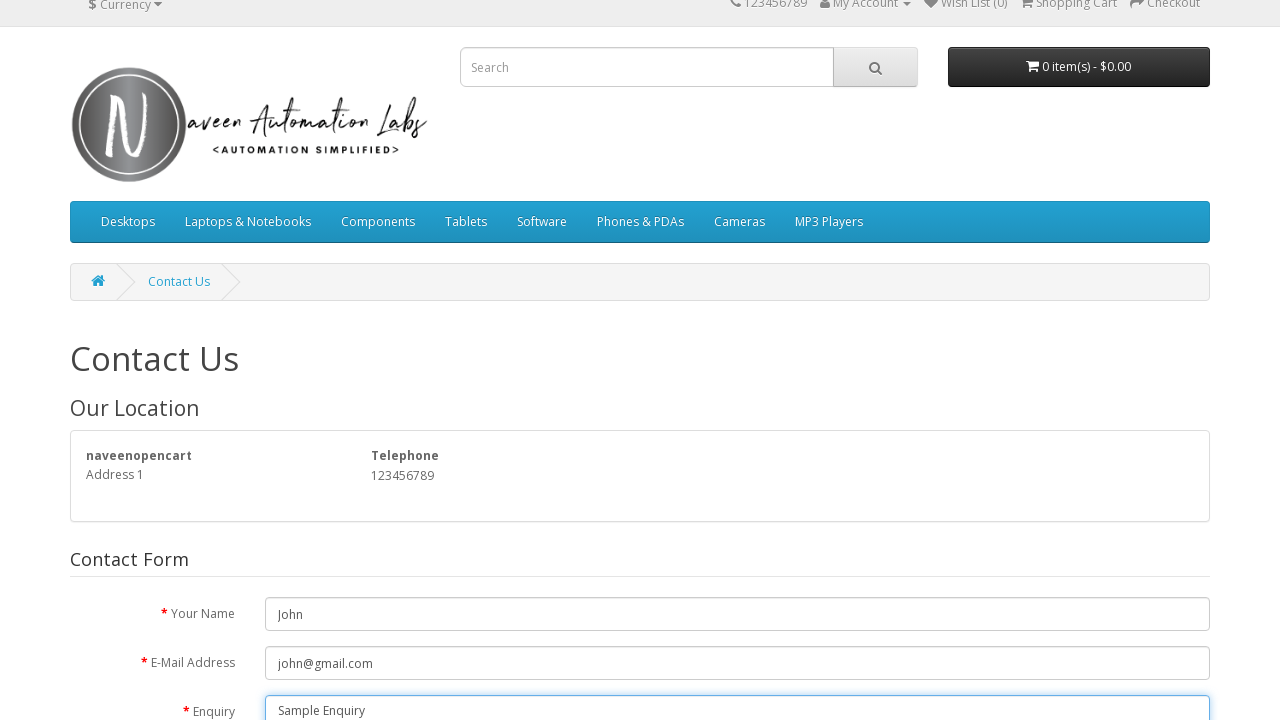

Clicked submit button to send enquiry at (1178, 427) on input[type='submit']
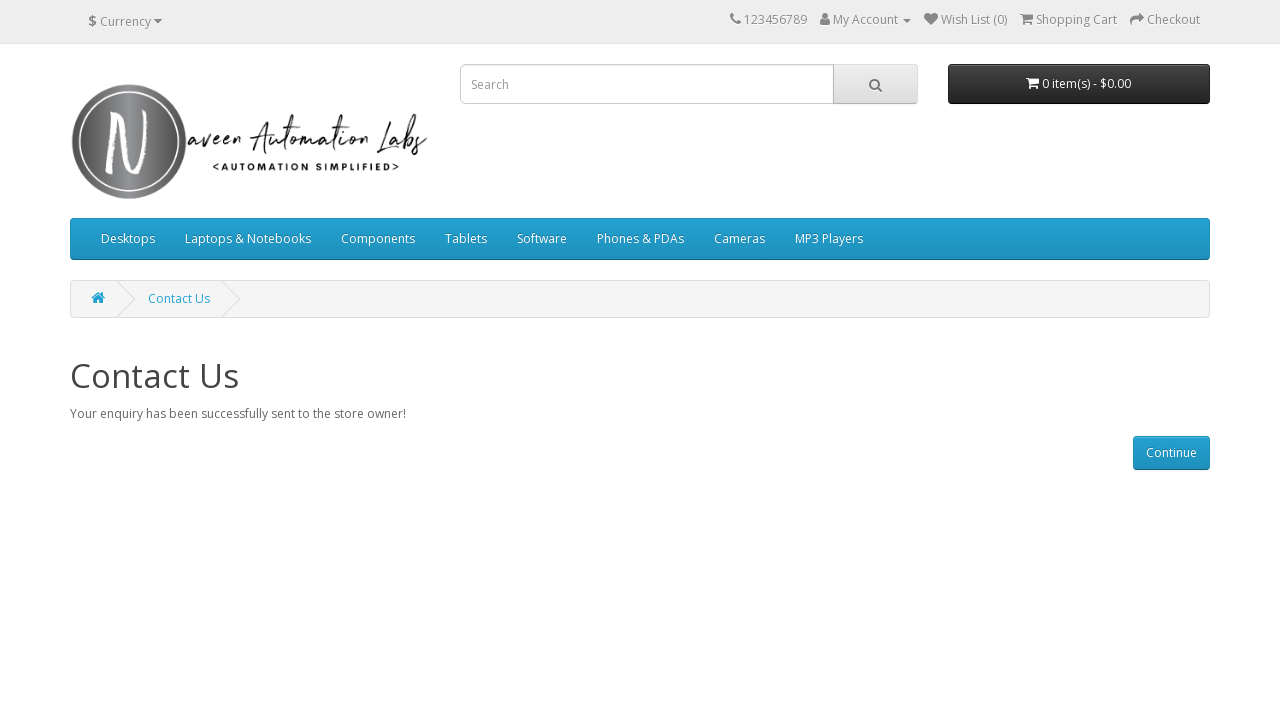

Waited for success message to appear
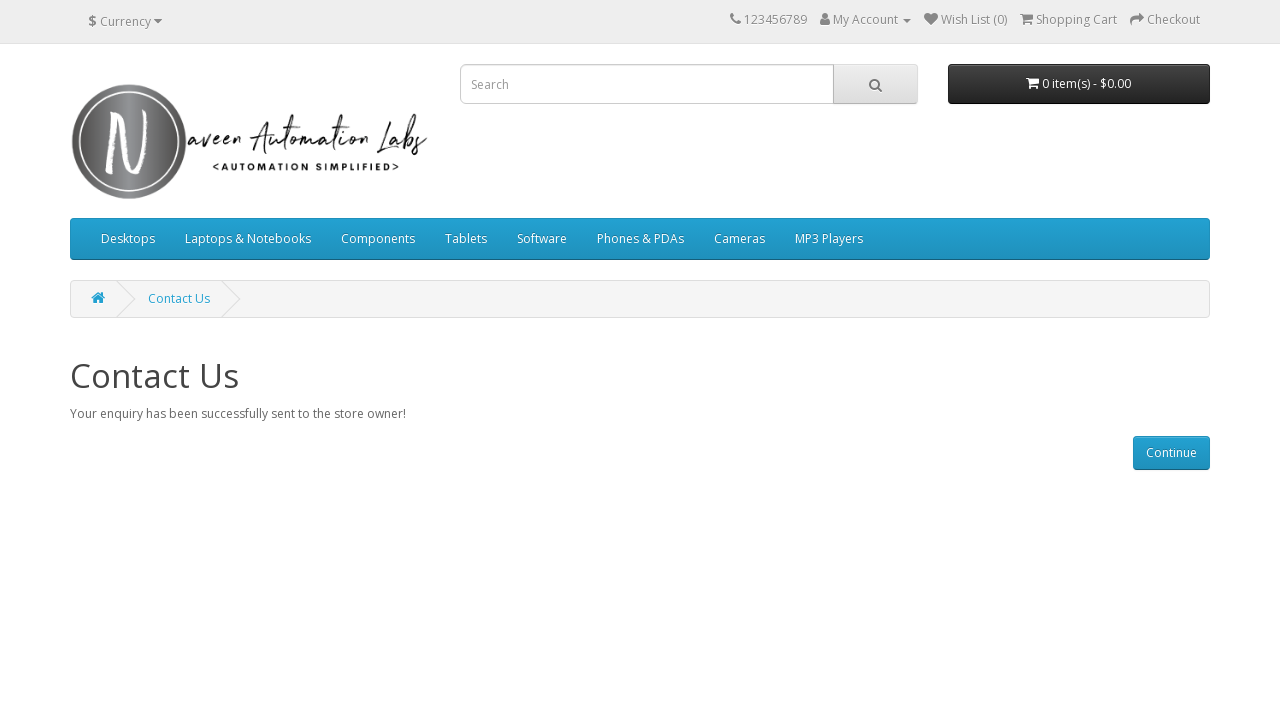

Located success message element
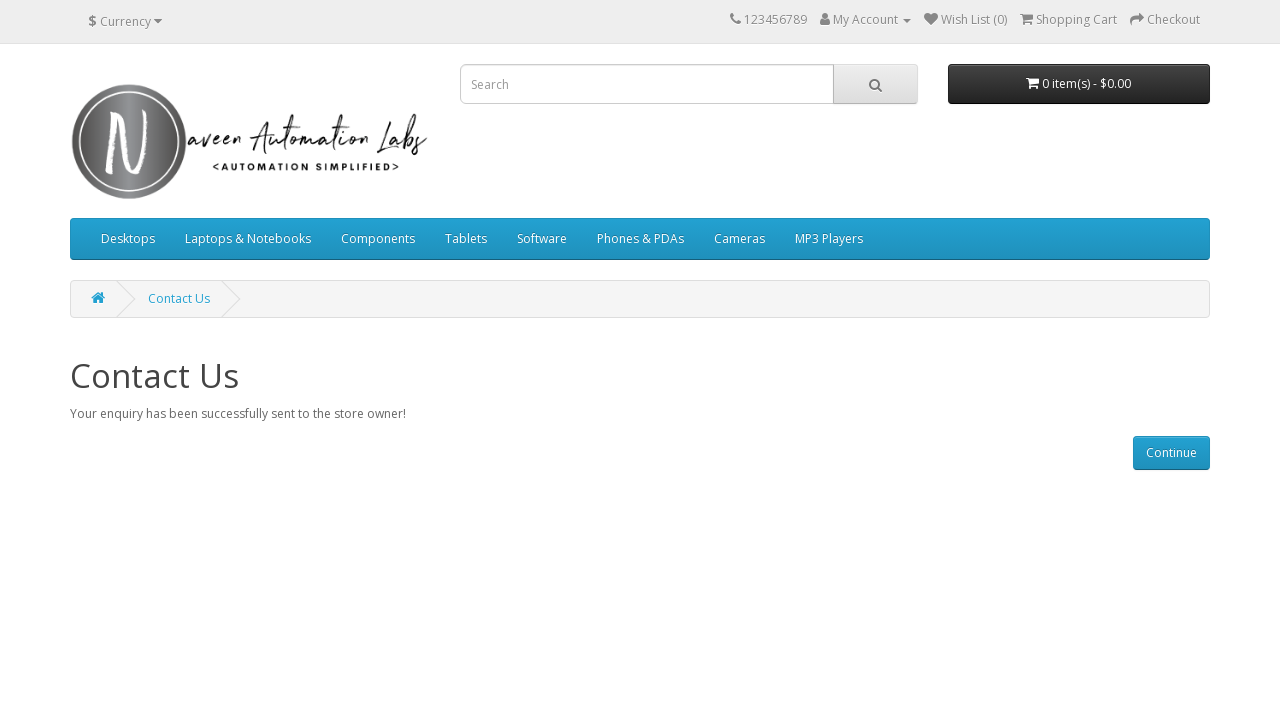

Verified success message: 'Your enquiry has been successfully sent to the store owner!'
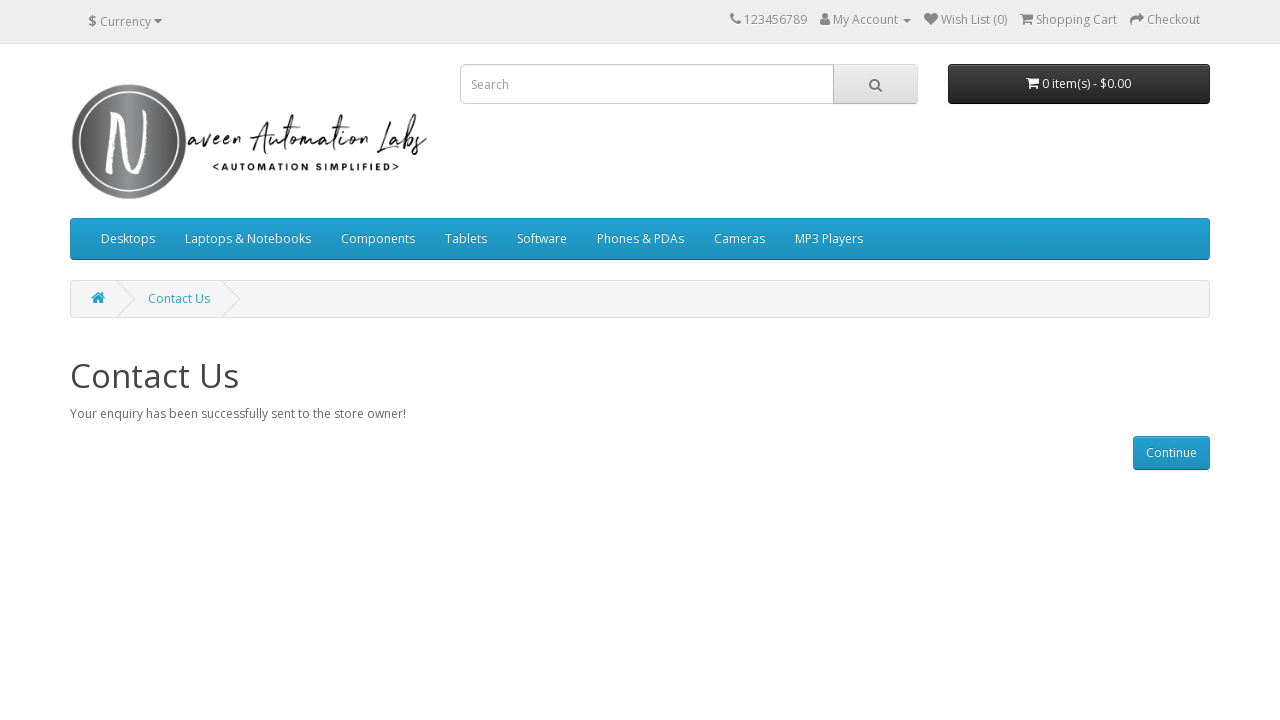

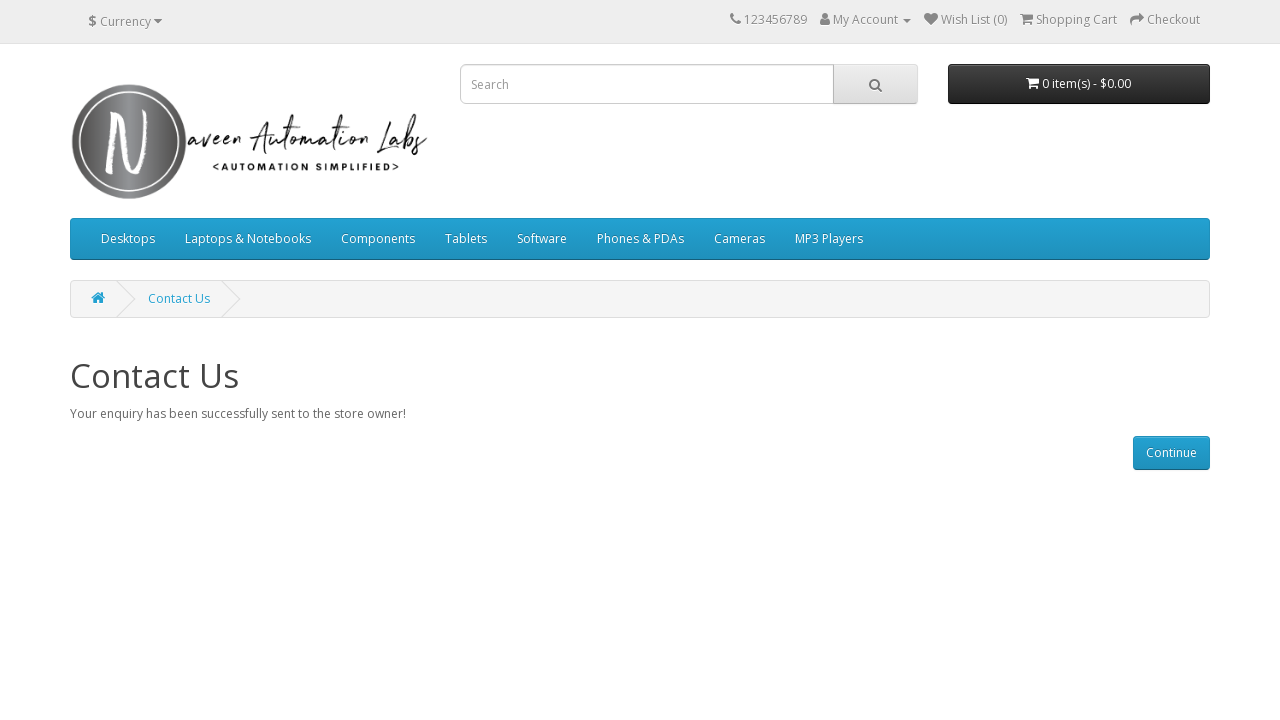